Navigates to sinov8.net website. The script only performs navigation with no additional actions.

Starting URL: https://sinov8.net

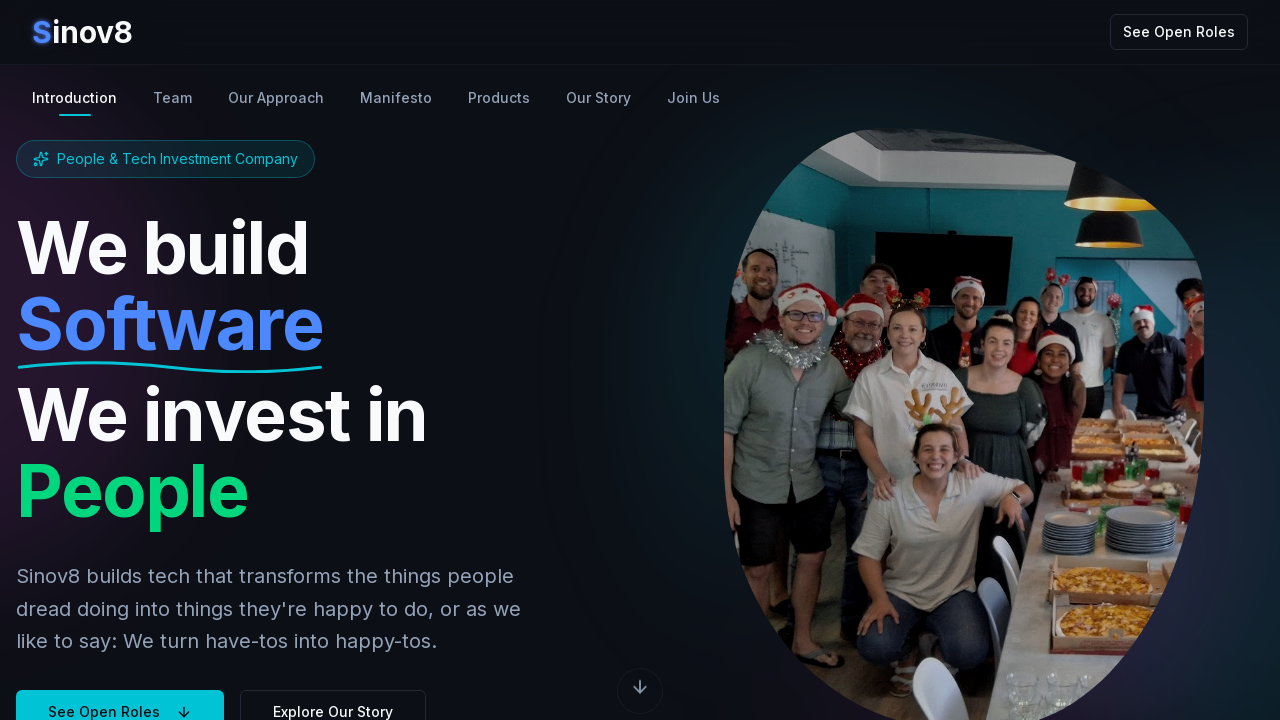

Waited for page to reach domcontentloaded state on https://sinov8.net
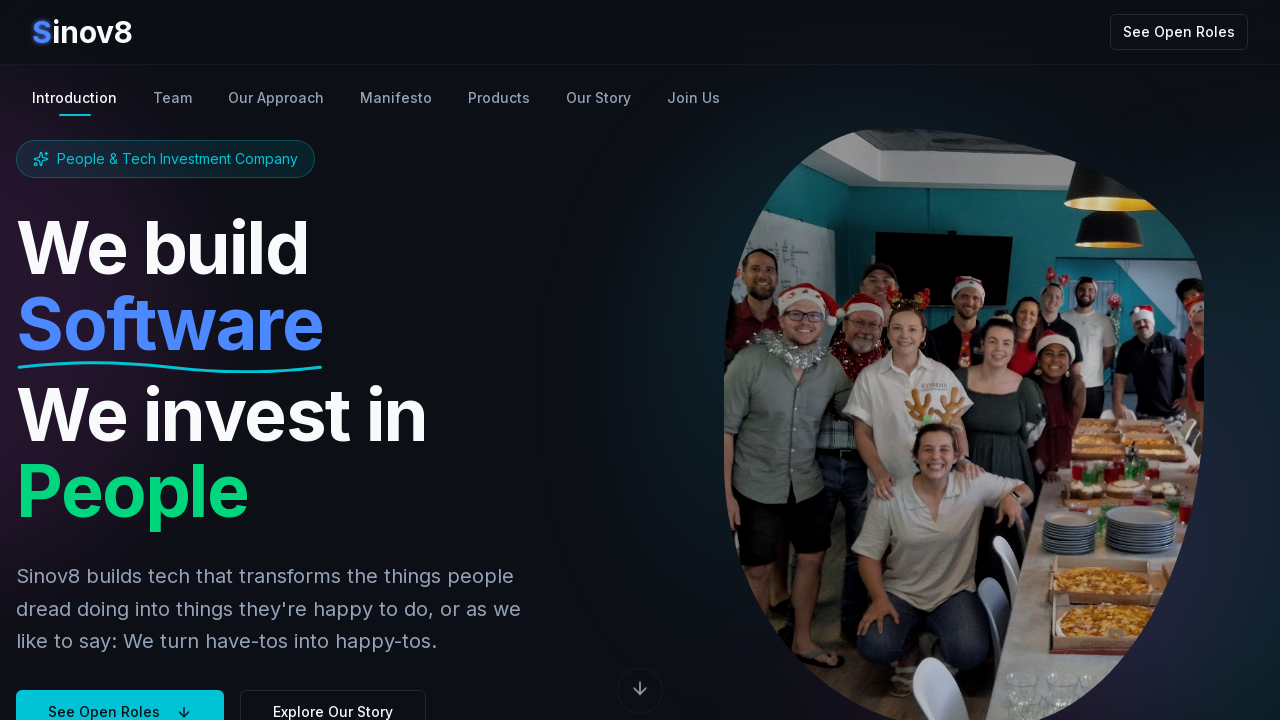

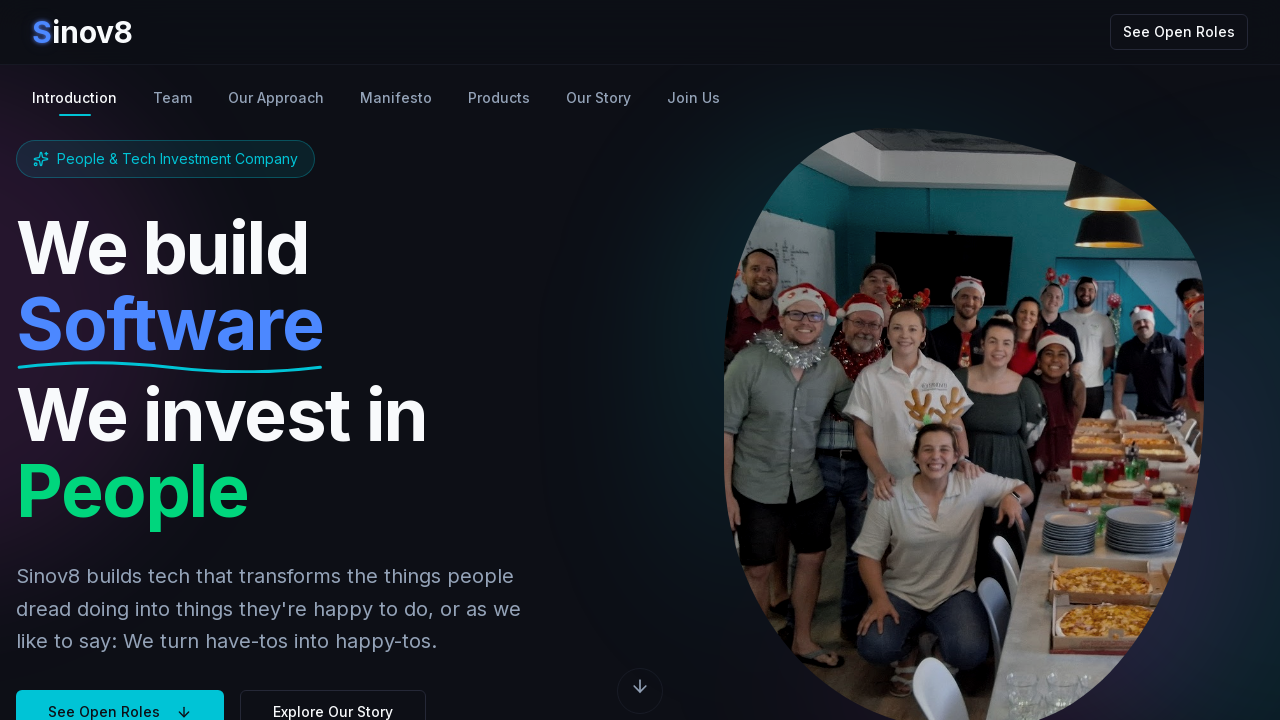